Navigates to British Airways homepage and verifies the page title matches the expected value

Starting URL: https://www.ba.com

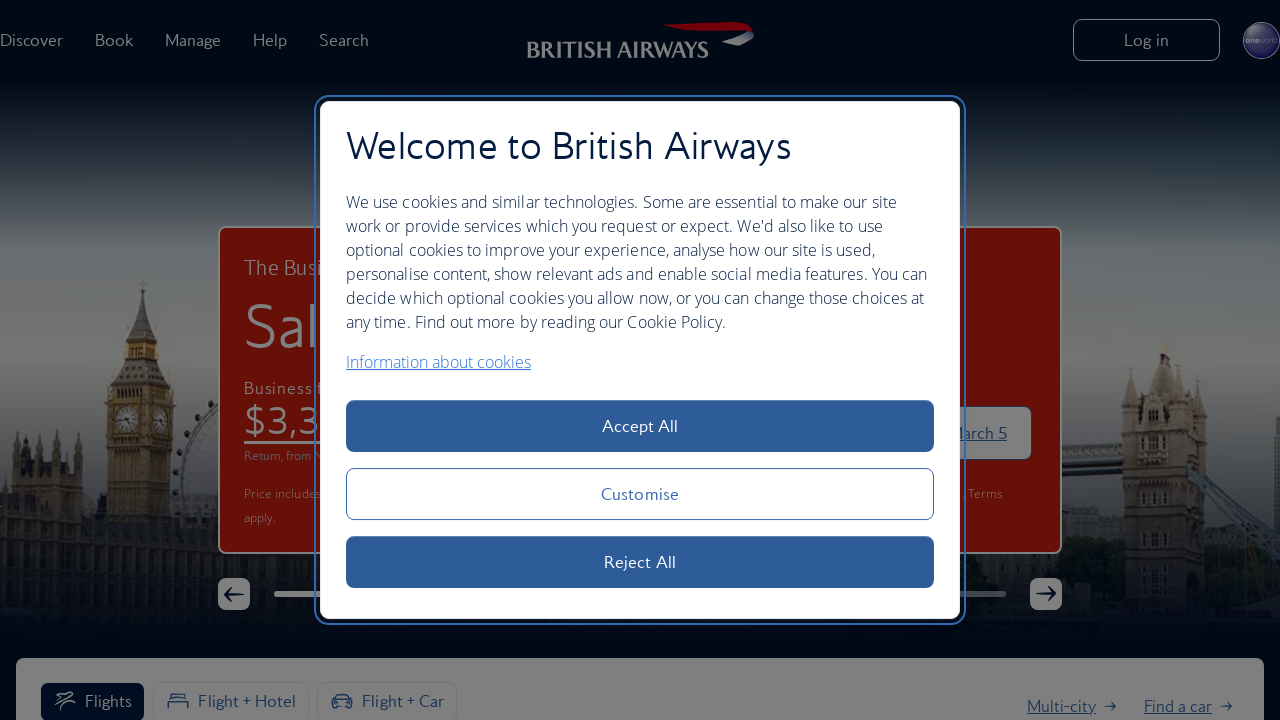

Navigated to British Airways homepage at https://www.ba.com
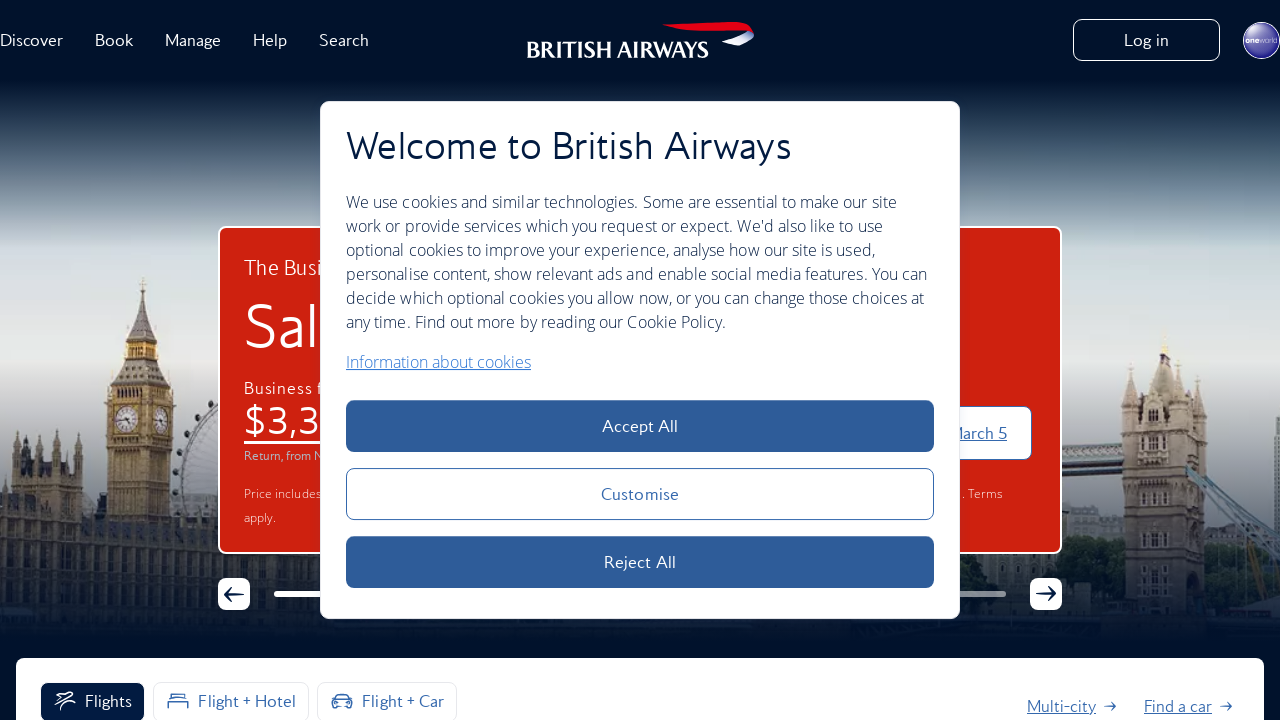

Retrieved page title: British Airways | Book Flights, Holidays, City Breaks & Check In Online
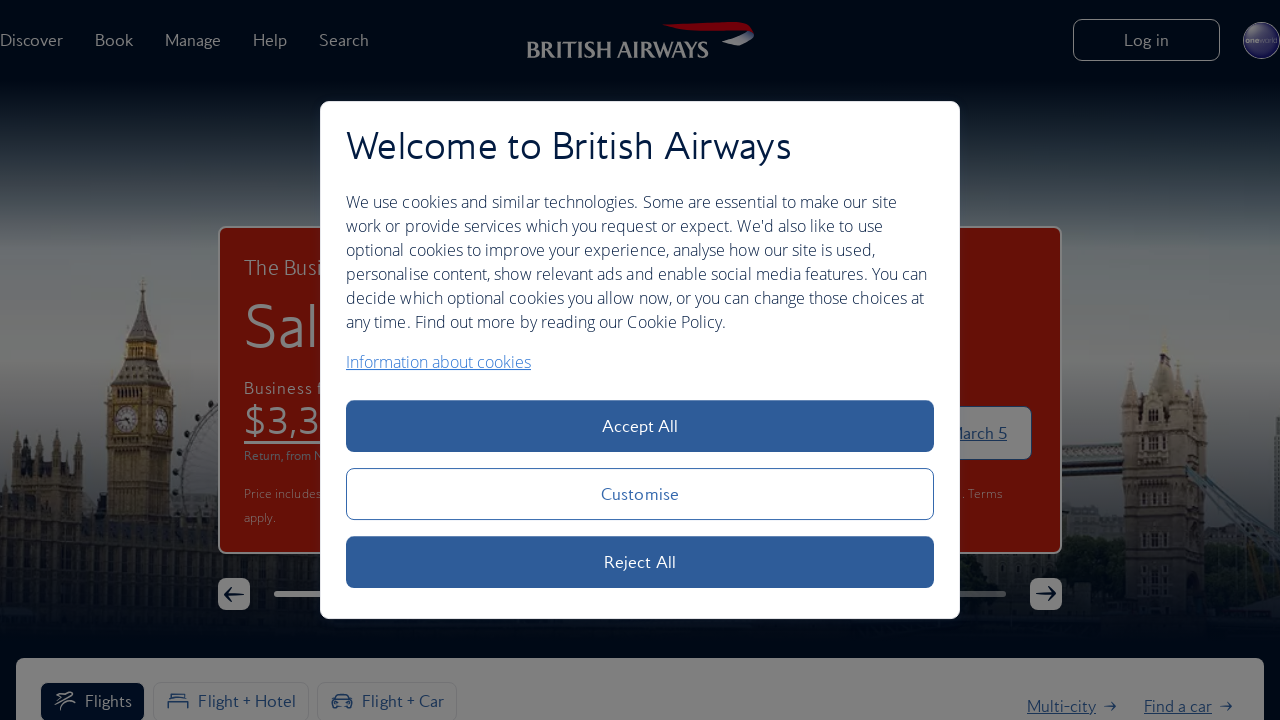

Waited 10 seconds for page stability
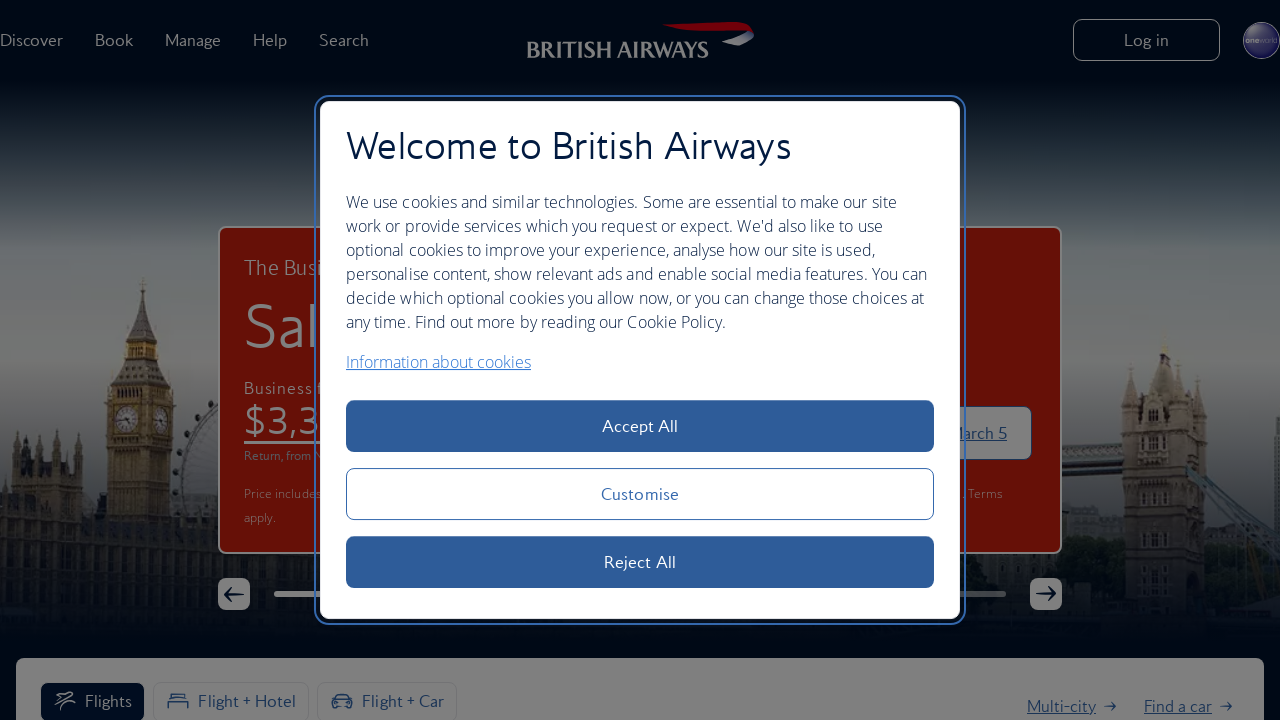

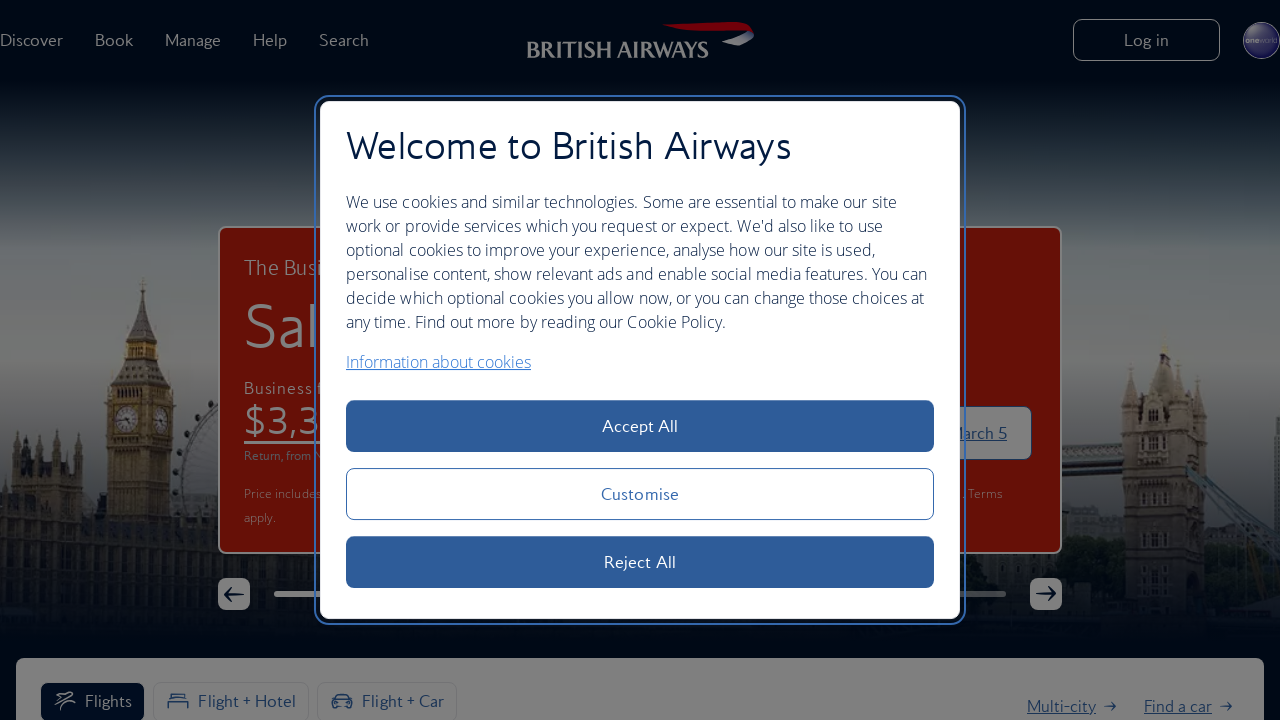